Tests dropdown selection functionality by selecting options using index and value methods

Starting URL: https://the-internet.herokuapp.com/dropdown

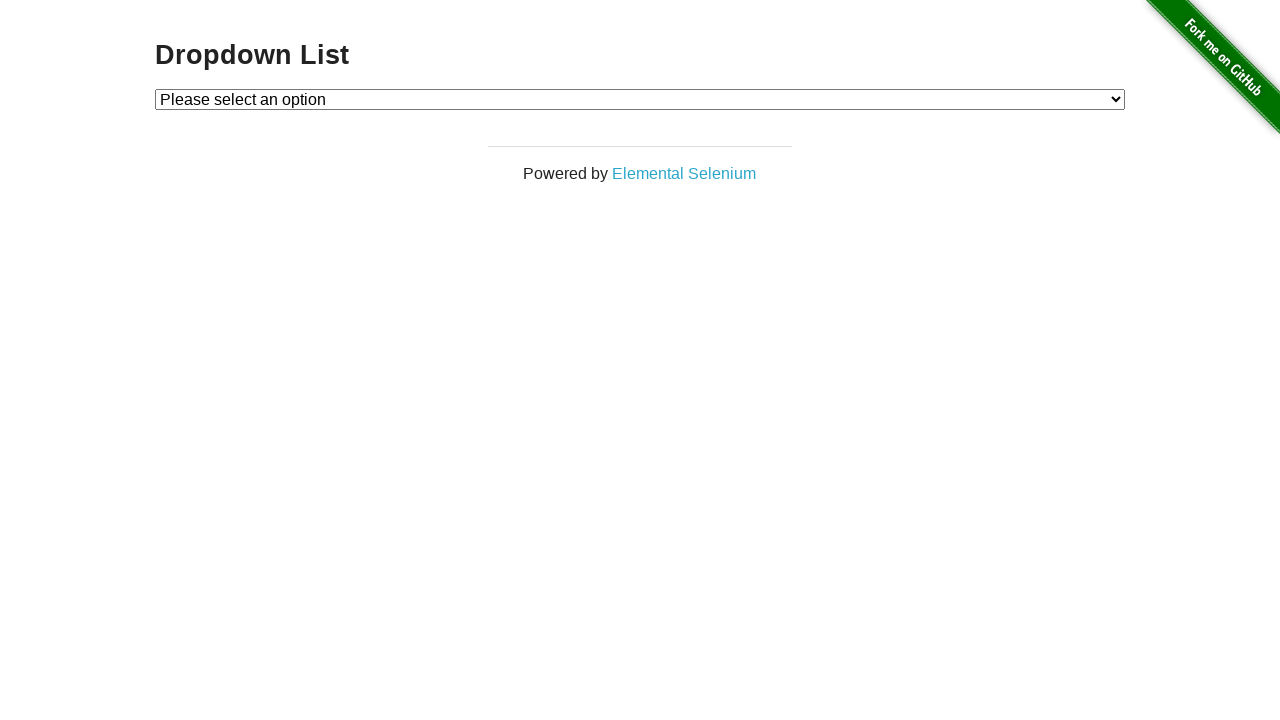

Located dropdown element
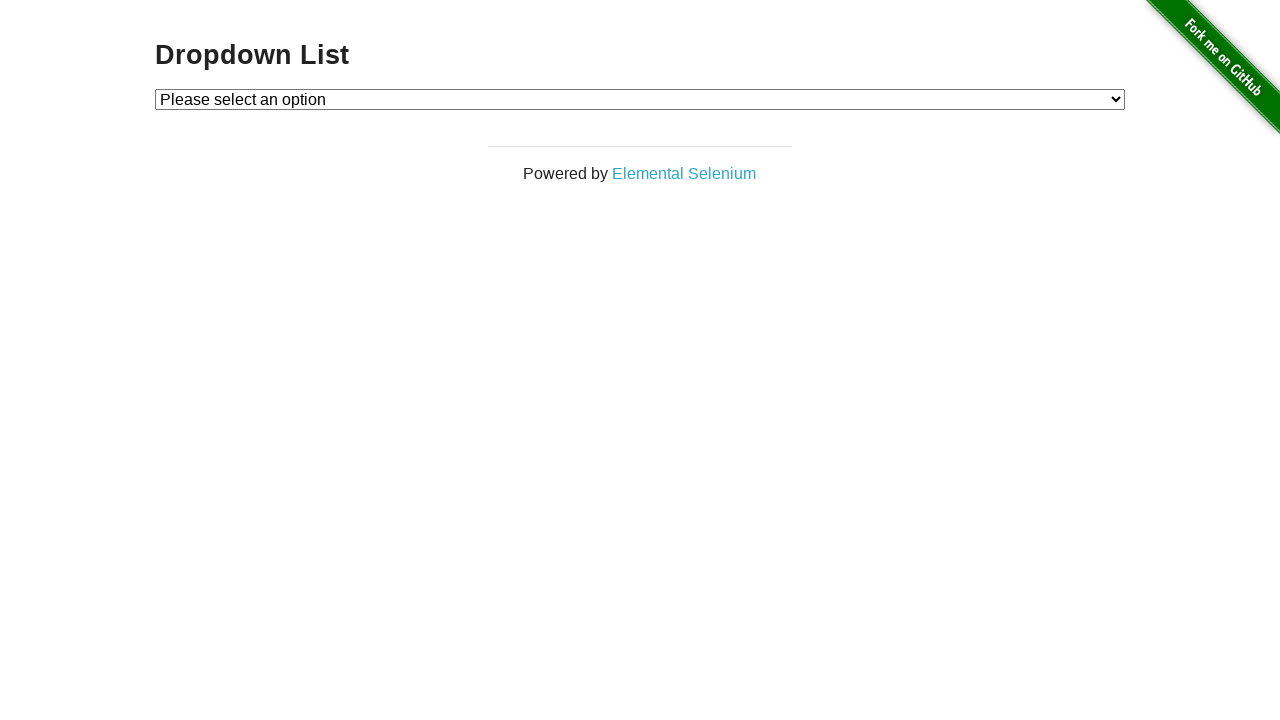

Selected Option 1 using index method on #dropdown
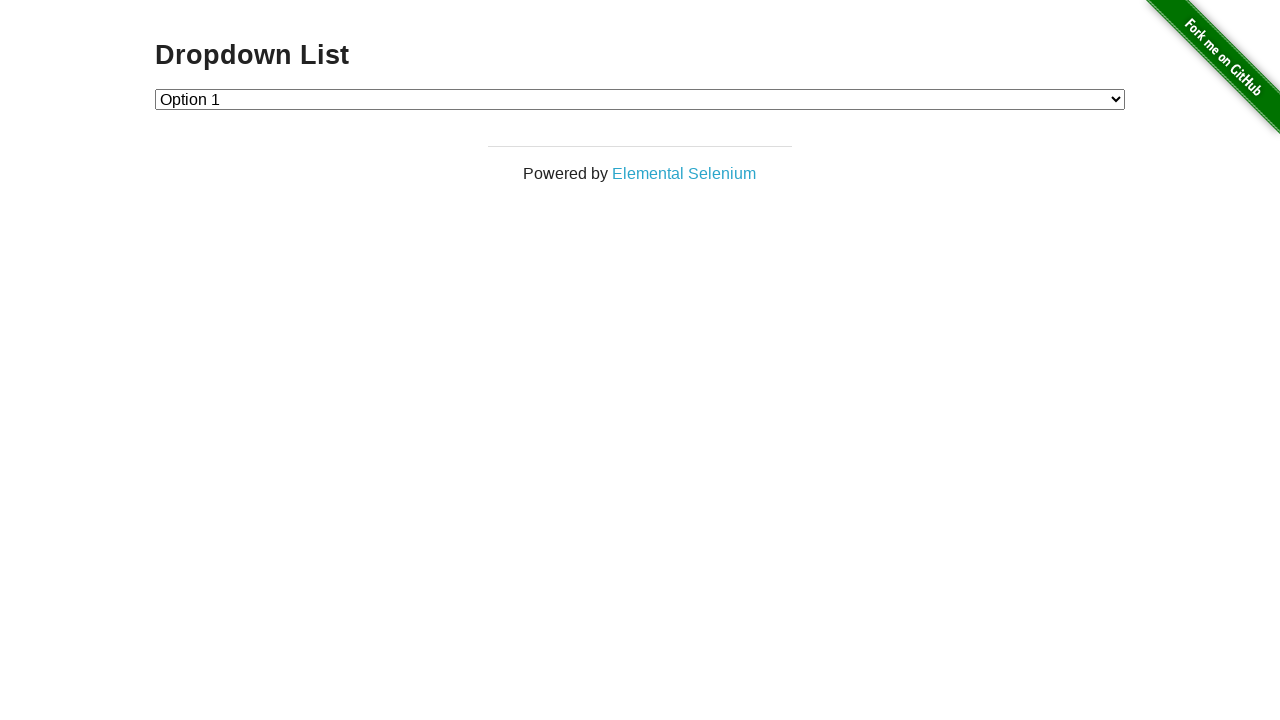

Selected Option 2 using value method on #dropdown
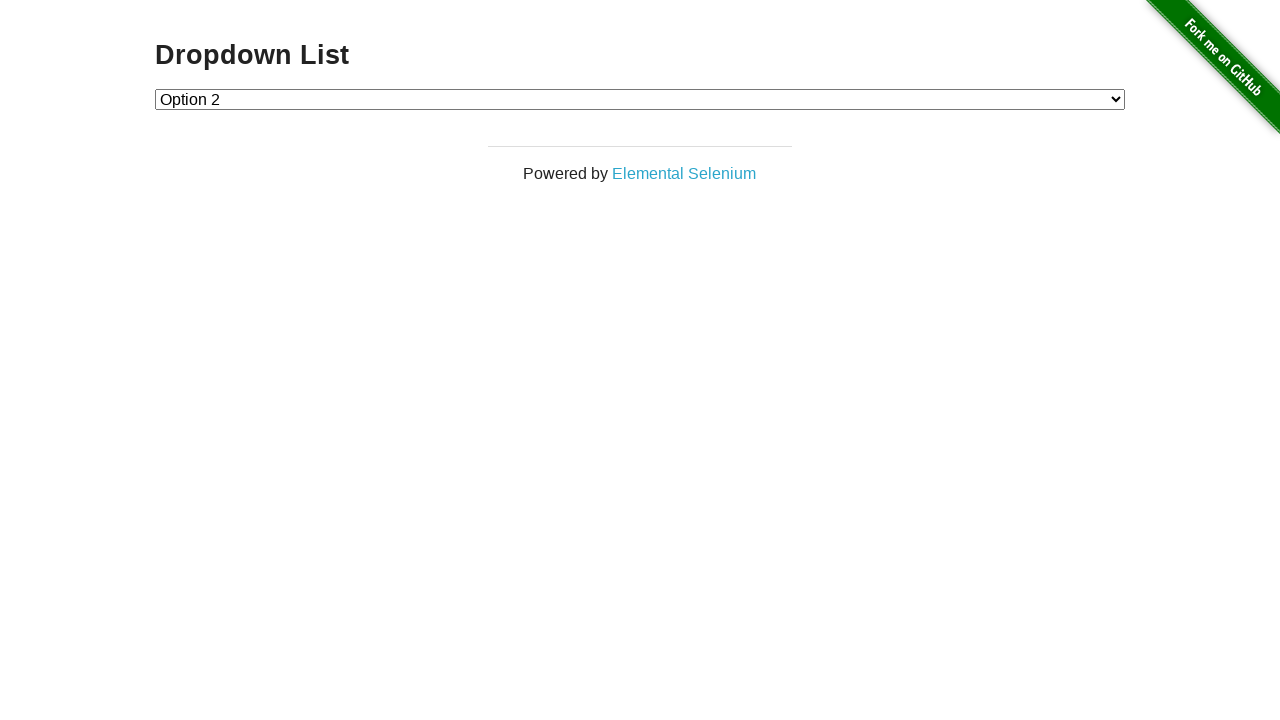

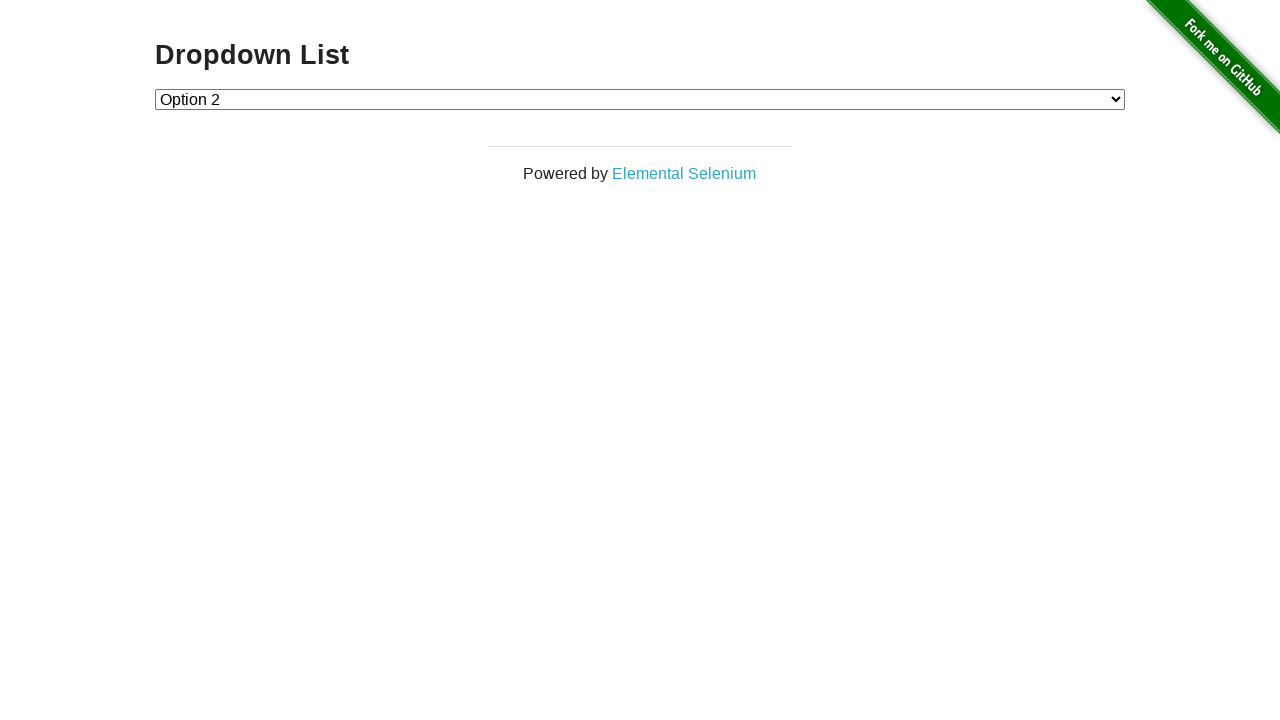